Tests adding a single task to the todo list and verifies the task text is displayed correctly.

Starting URL: https://herziopinto.github.io/lista-de-tarefas/

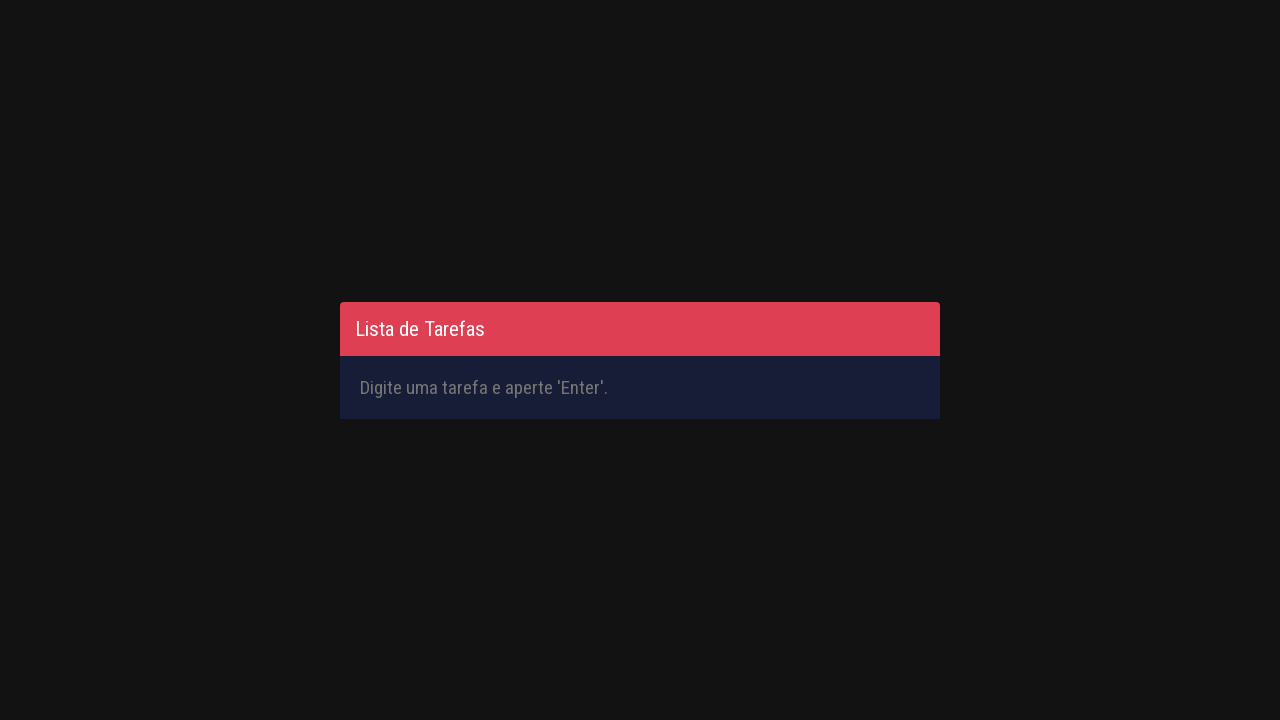

Filled task input field with 'Aprender Selenium' on #inputTask
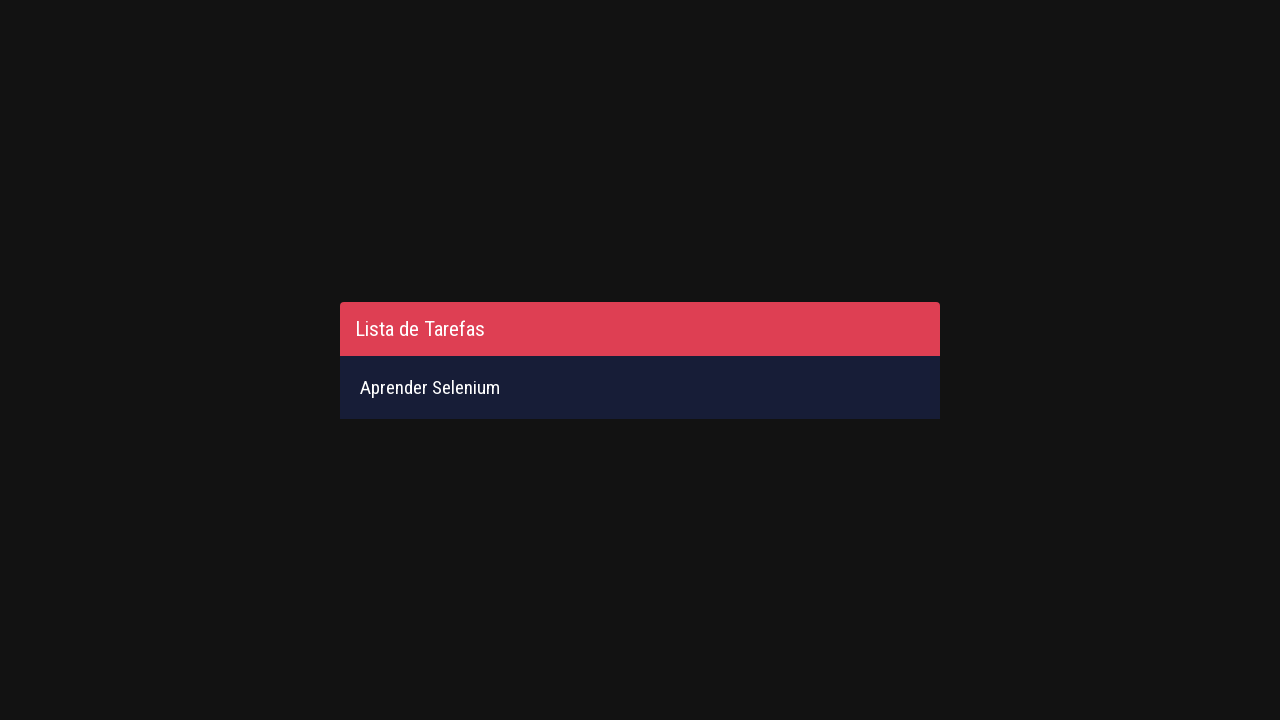

Pressed Enter to submit the task on #inputTask
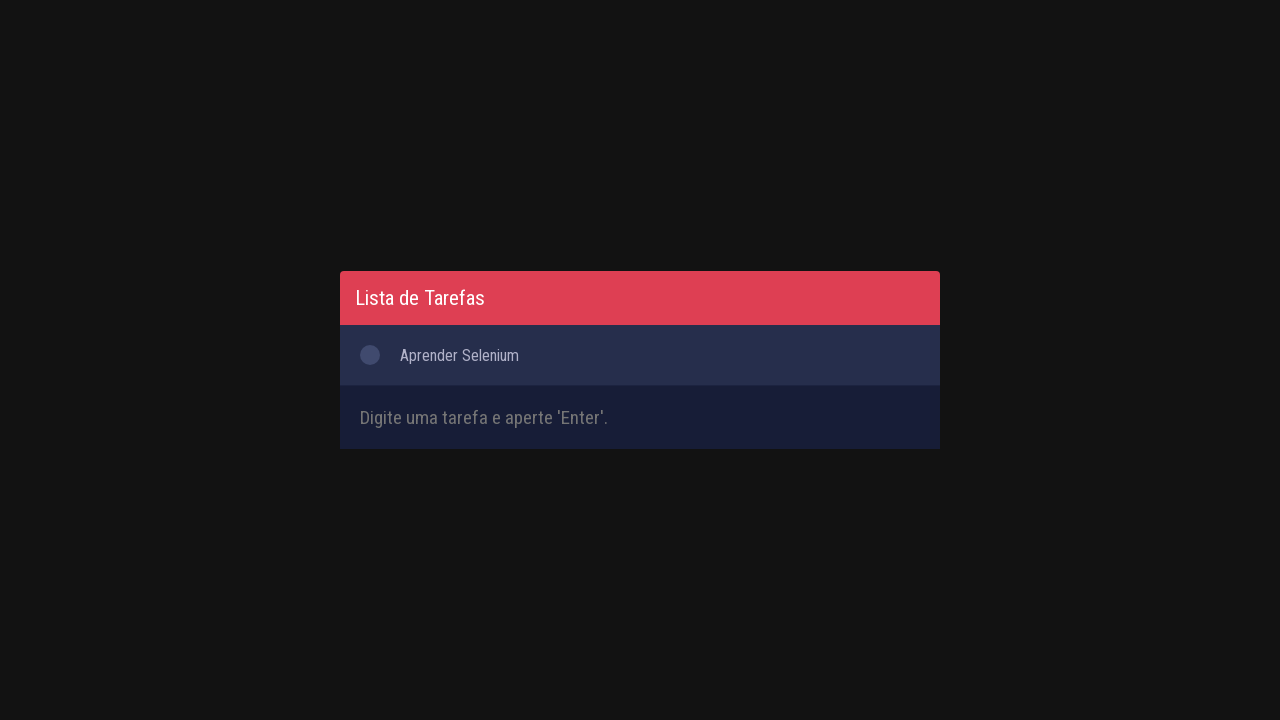

Task appeared in the todo list
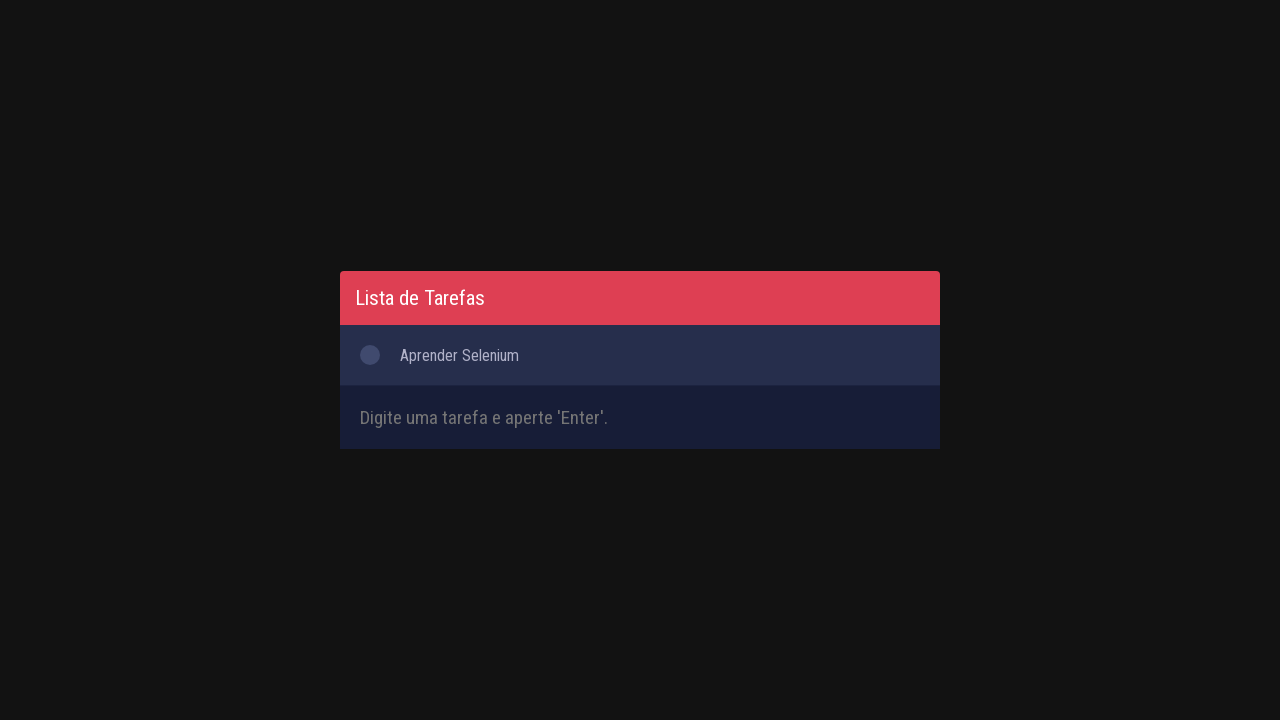

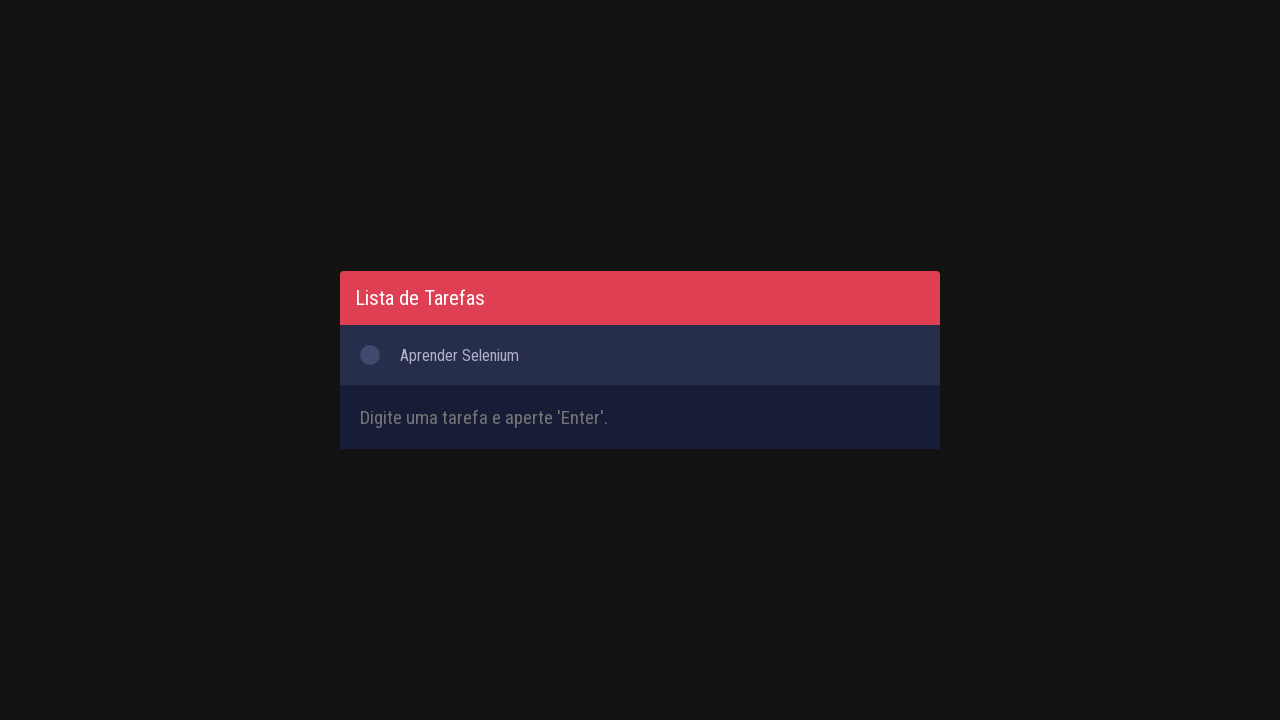